Tests marking individual todo items as complete by checking their checkboxes

Starting URL: https://demo.playwright.dev/todomvc

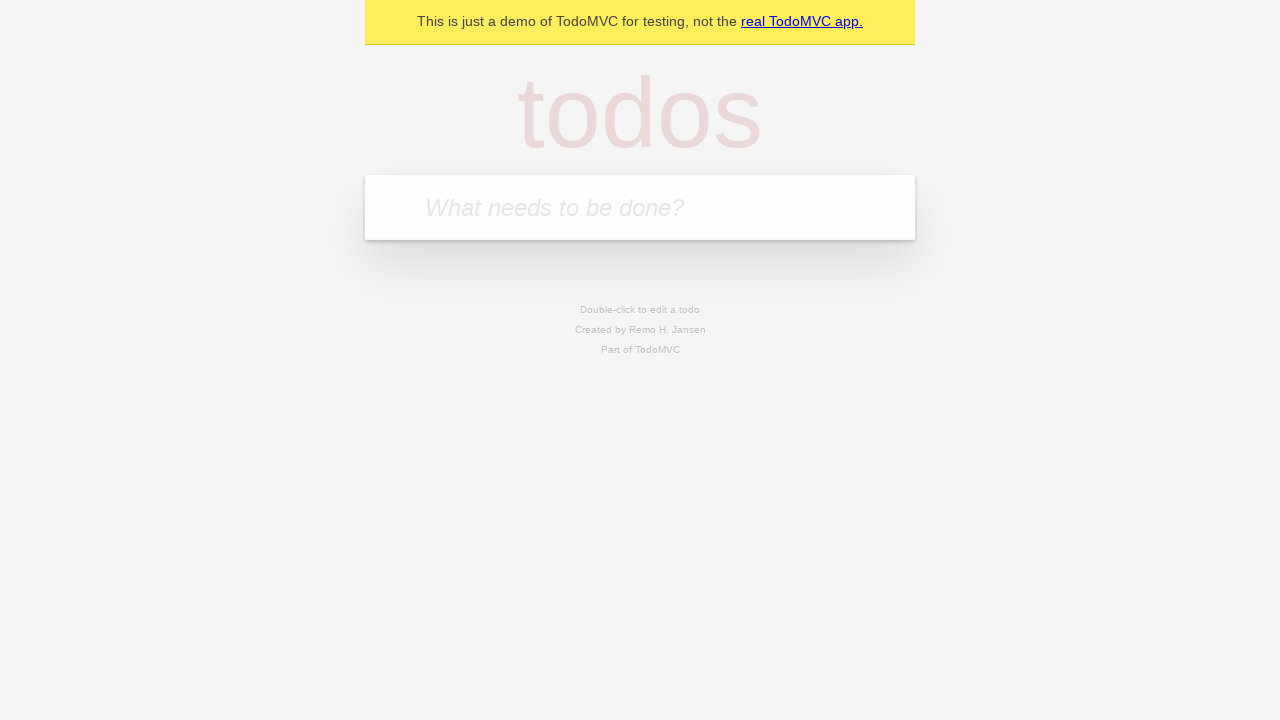

Filled todo input with 'buy some cheese' on internal:attr=[placeholder="What needs to be done?"i]
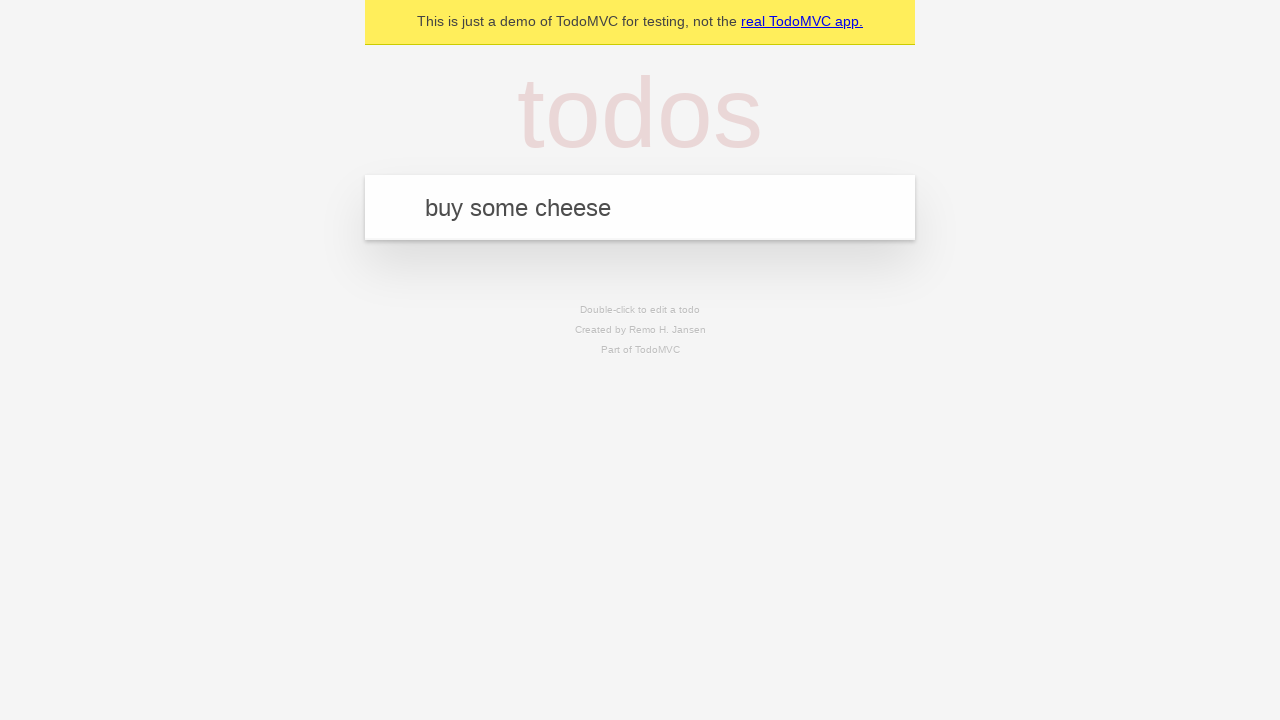

Pressed Enter to create todo item 'buy some cheese' on internal:attr=[placeholder="What needs to be done?"i]
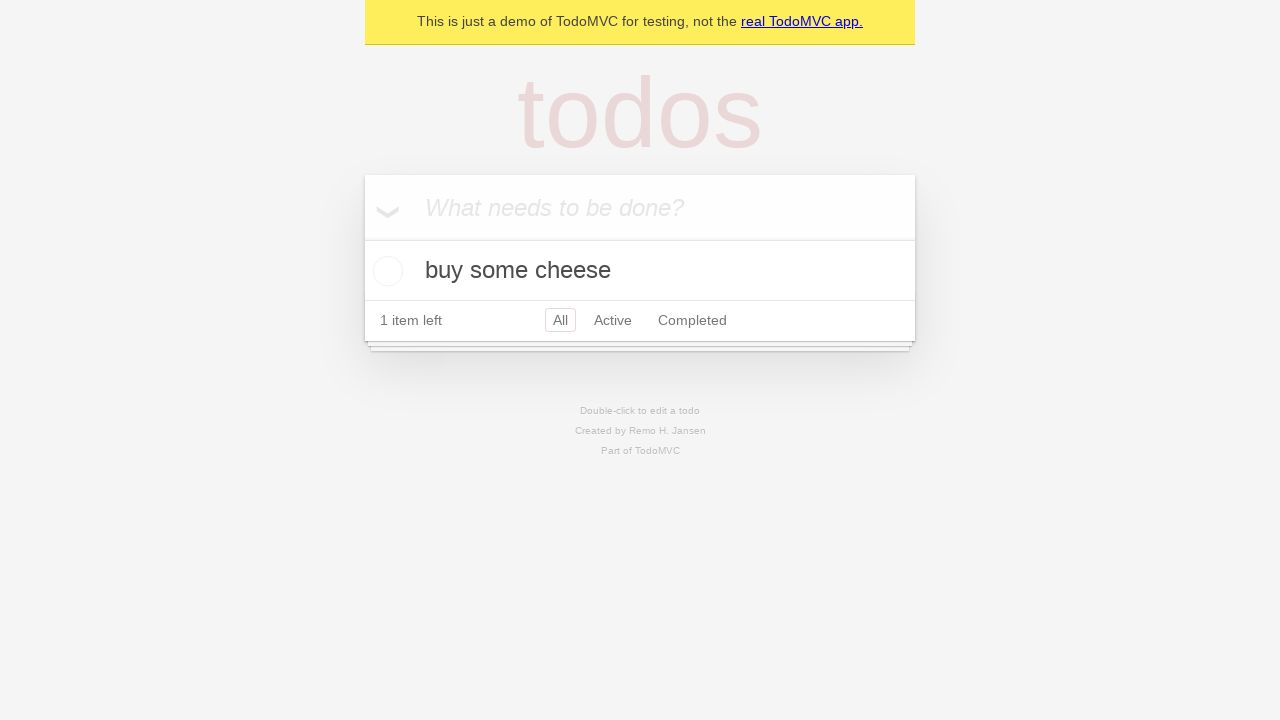

Filled todo input with 'feed the cat' on internal:attr=[placeholder="What needs to be done?"i]
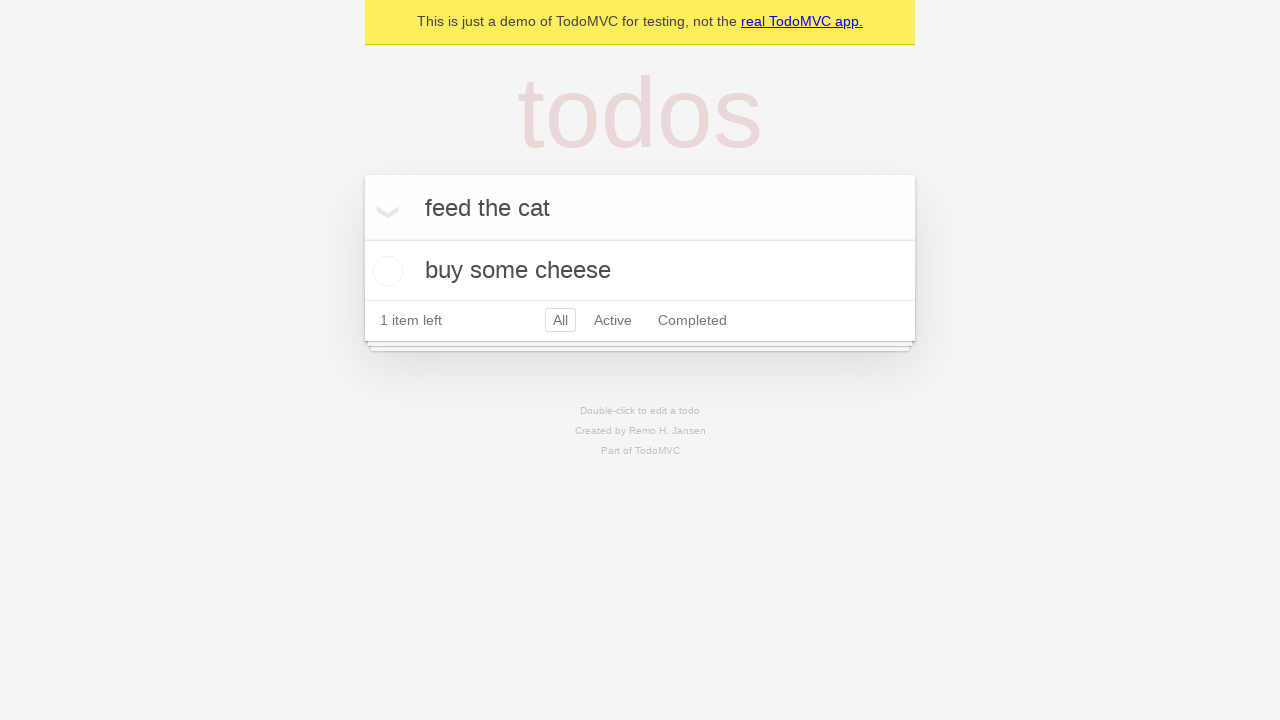

Pressed Enter to create todo item 'feed the cat' on internal:attr=[placeholder="What needs to be done?"i]
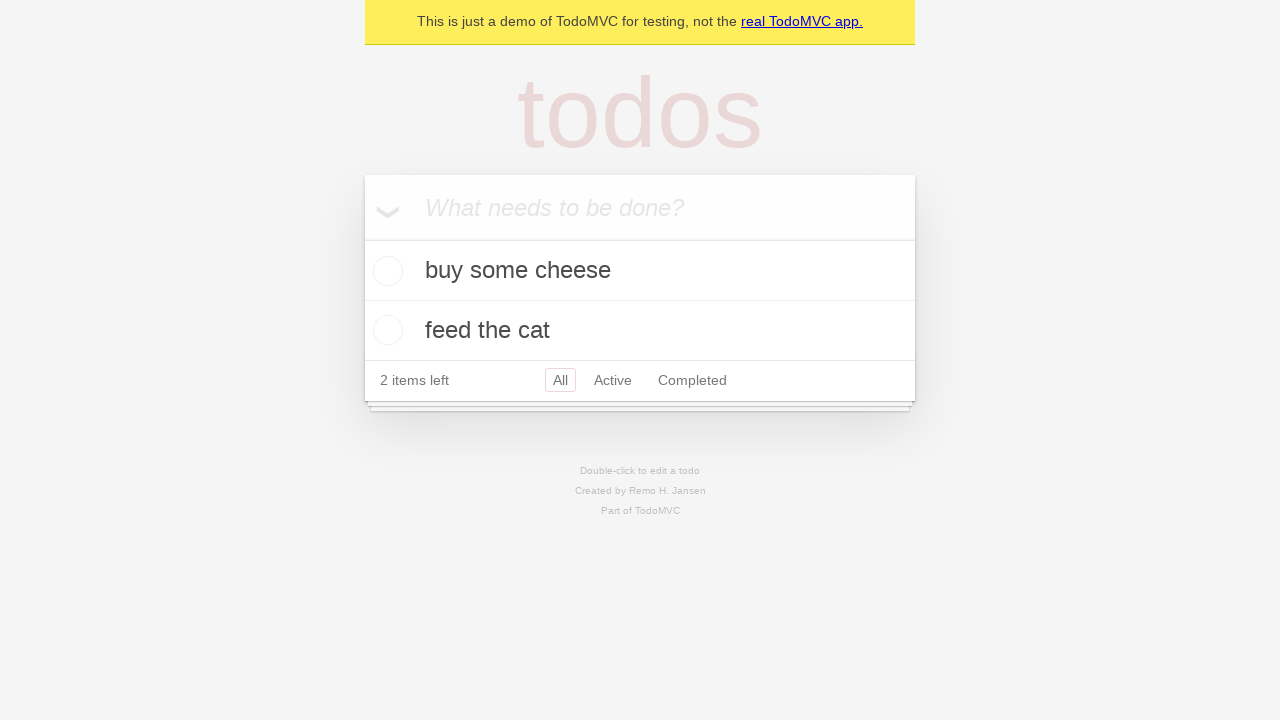

Marked first todo item as complete at (385, 271) on internal:testid=[data-testid="todo-item"s] >> nth=0 >> internal:role=checkbox
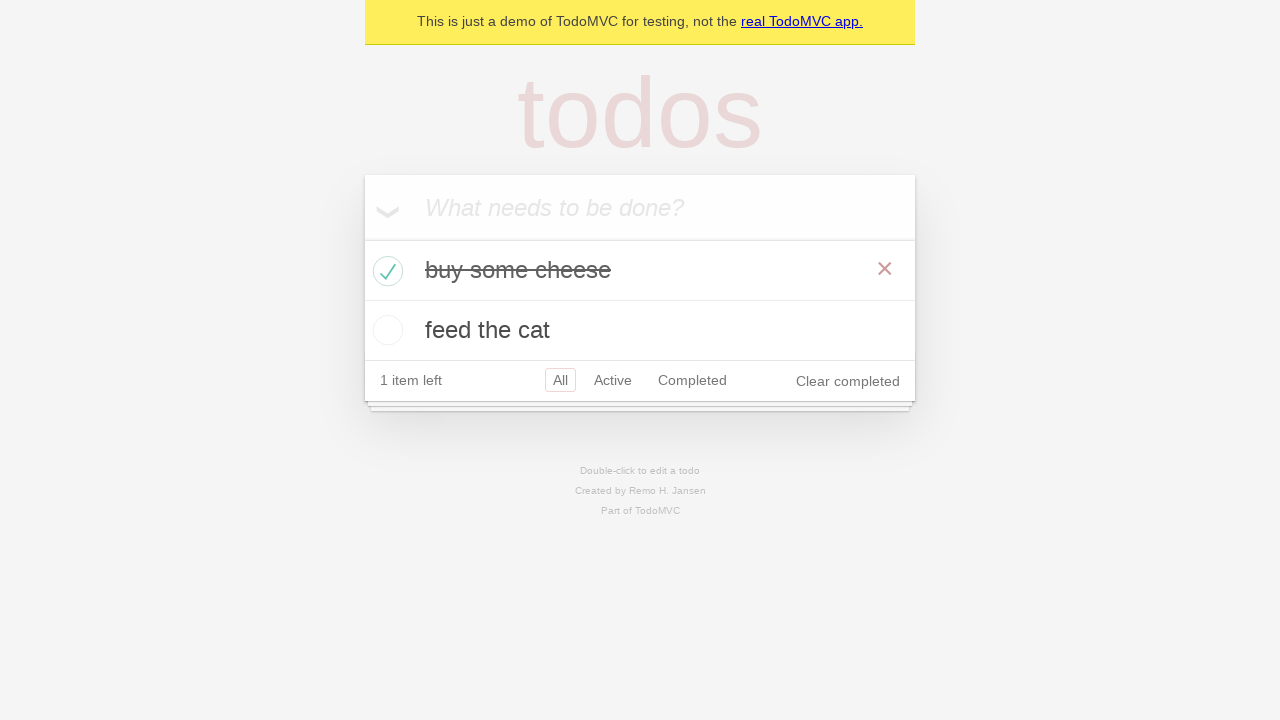

Marked second todo item as complete at (385, 330) on internal:testid=[data-testid="todo-item"s] >> nth=1 >> internal:role=checkbox
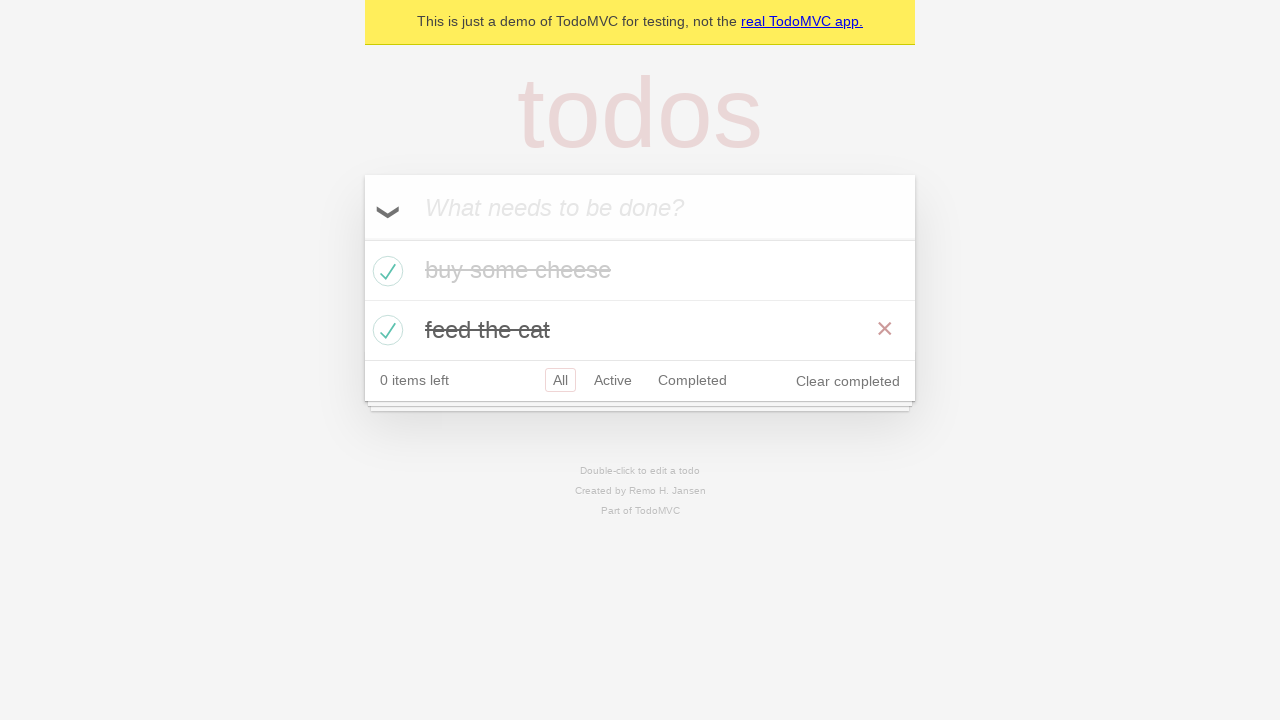

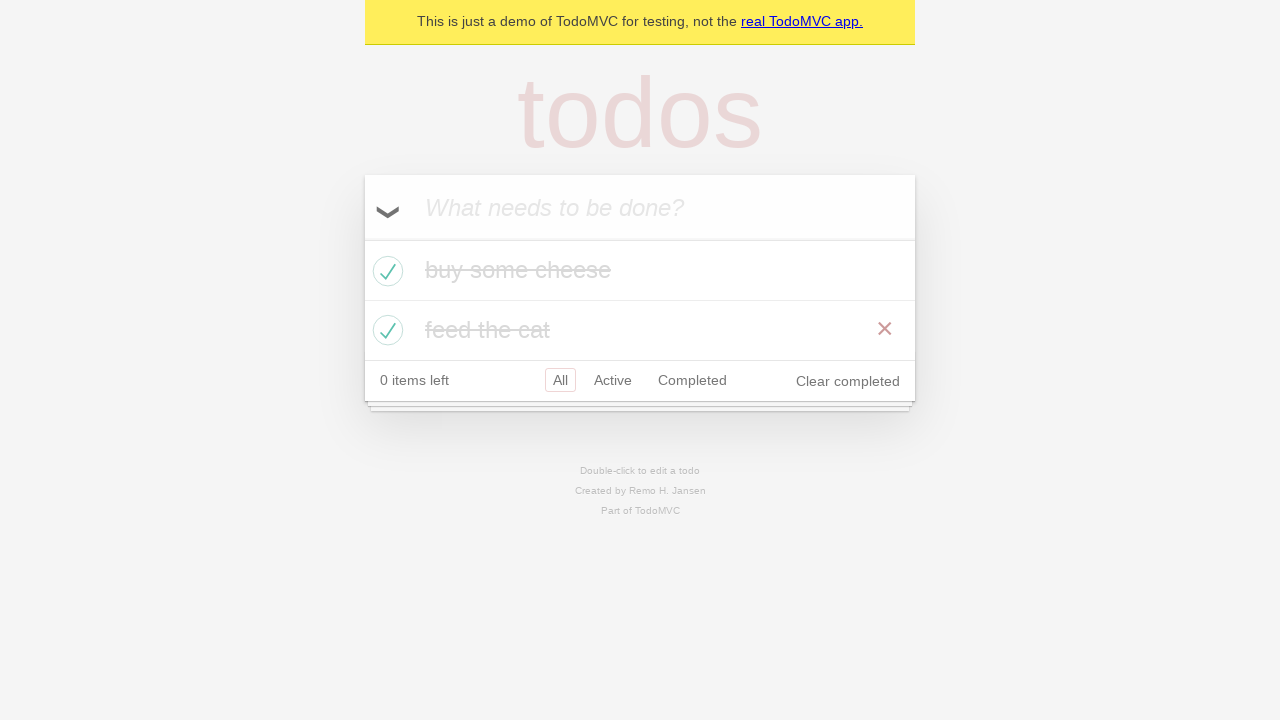